Tests deleting a task by first adding a task and then clicking the delete button to remove it

Starting URL: https://mrinalbhoumick.github.io/to-do-list-new-app/

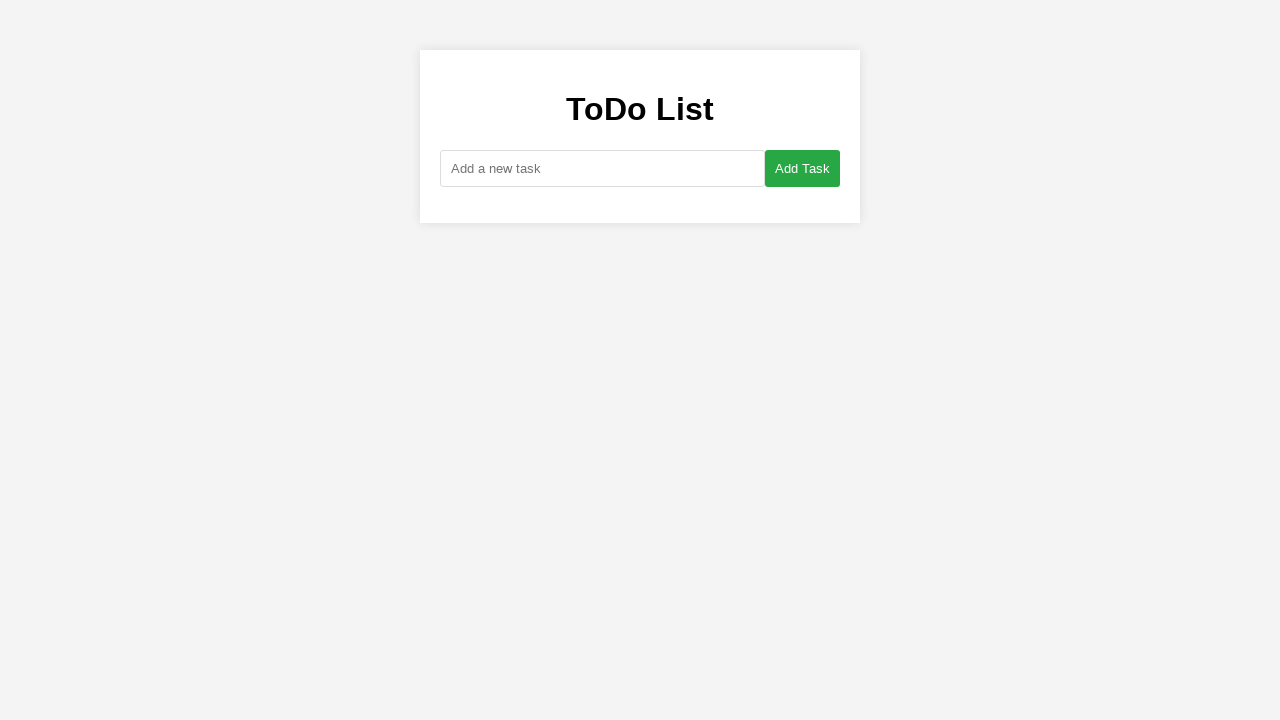

Filled task input field with 'Buy groceries' on #new-task
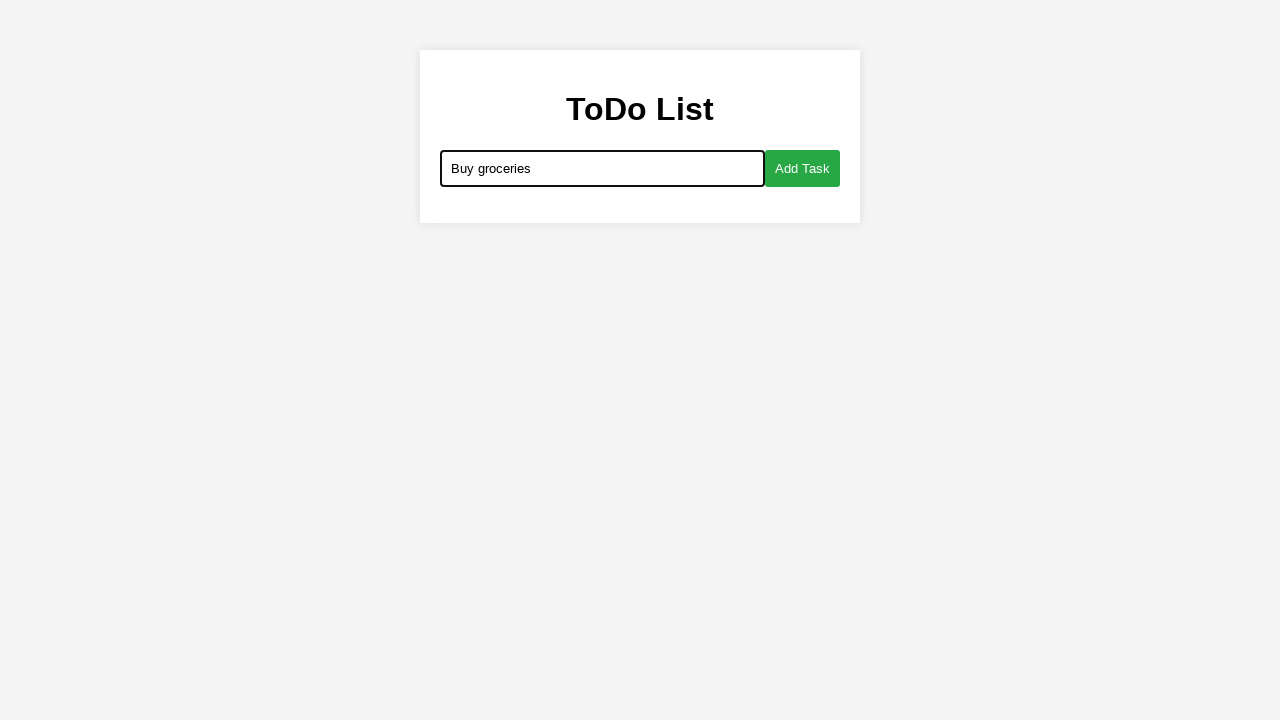

Clicked add button to create task at (802, 168) on #add-button
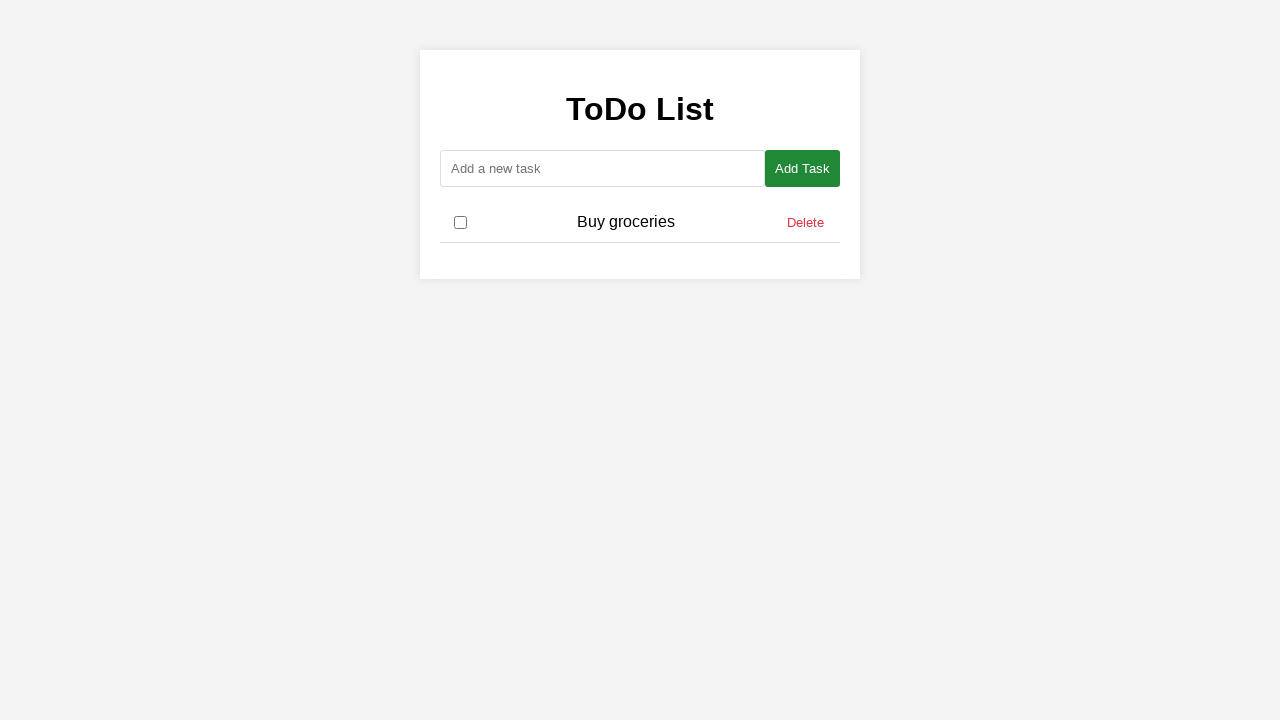

Task 'Buy groceries' appeared in task list
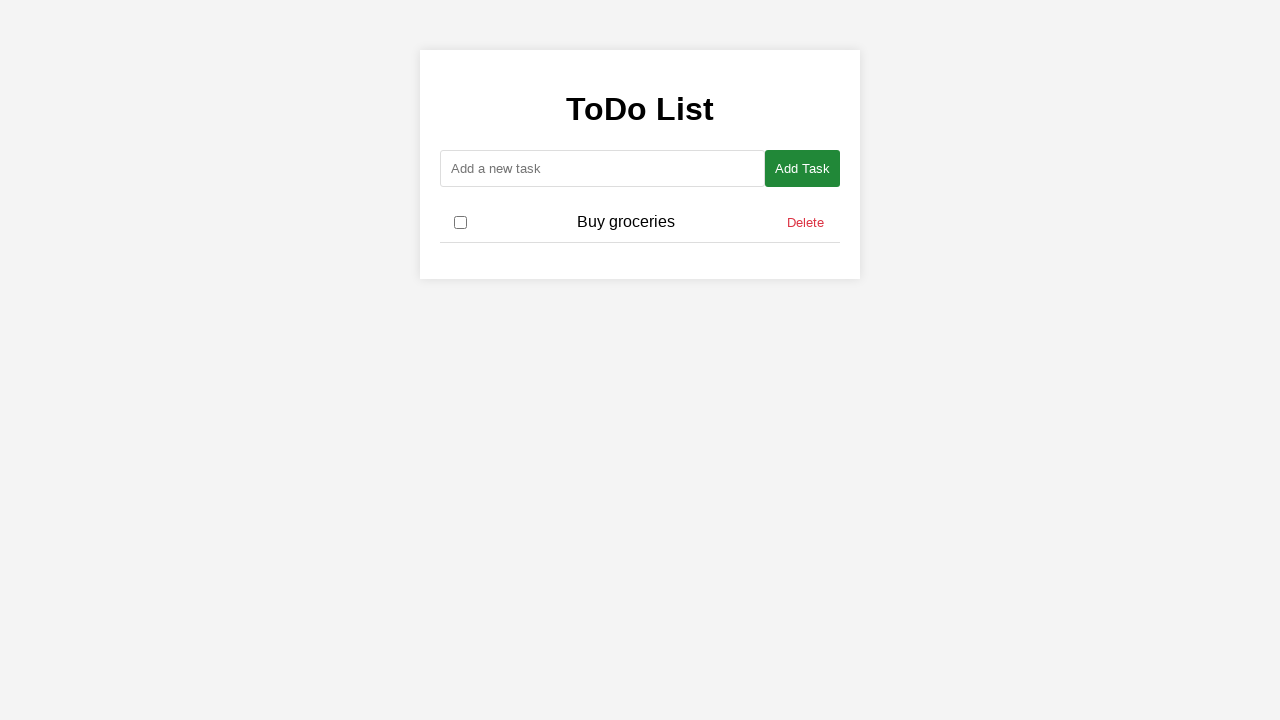

Clicked delete button to remove 'Buy groceries' task at (806, 222) on xpath=//span[text()='Buy groceries']/following-sibling::button
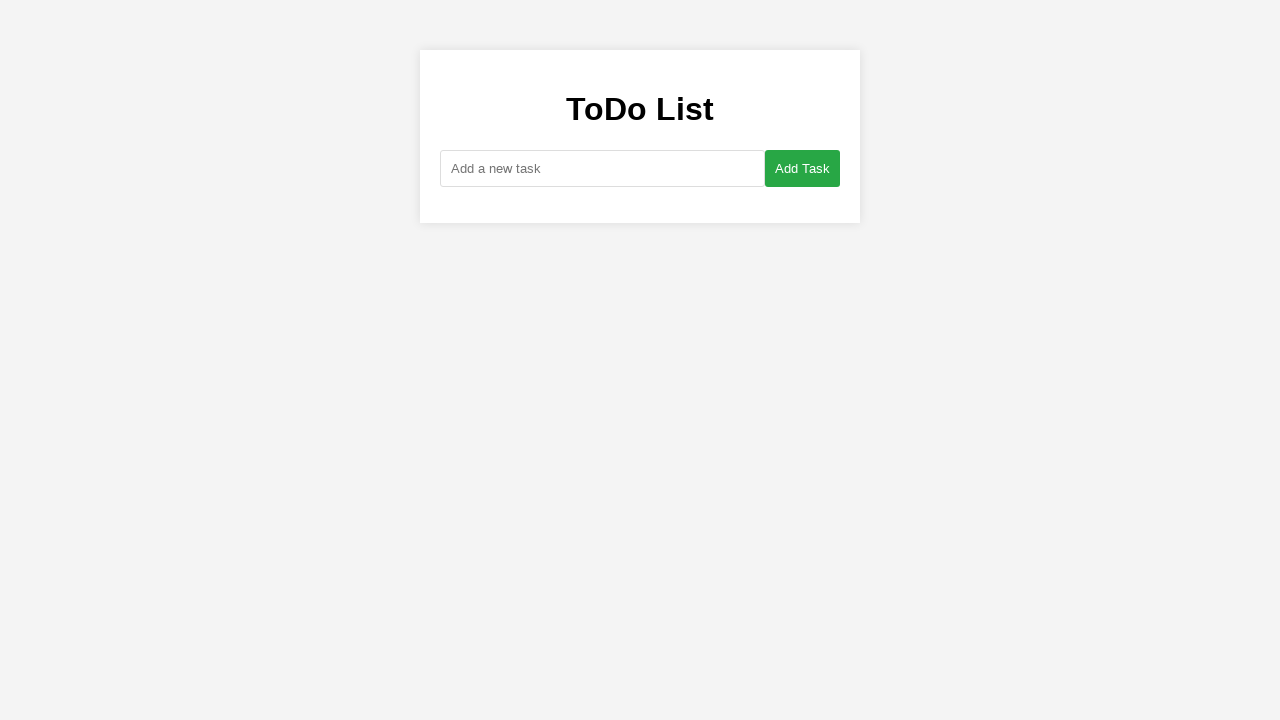

Task 'Buy groceries' was successfully deleted and removed from list
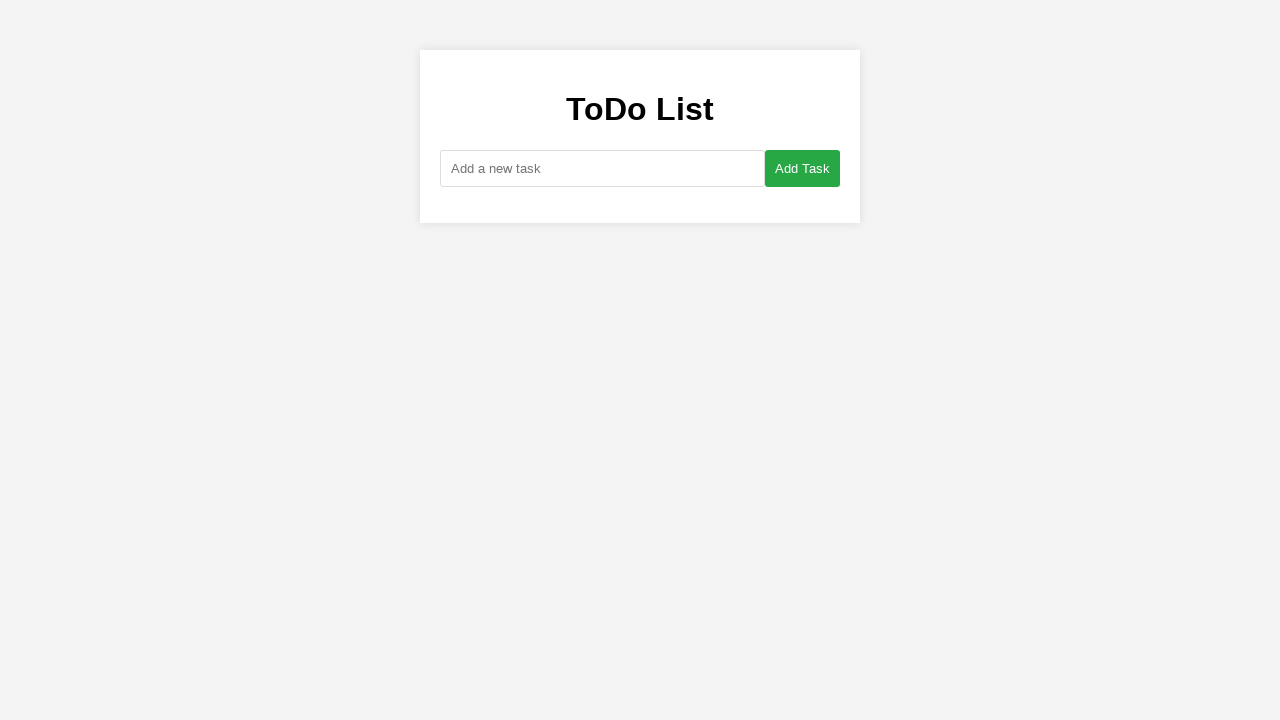

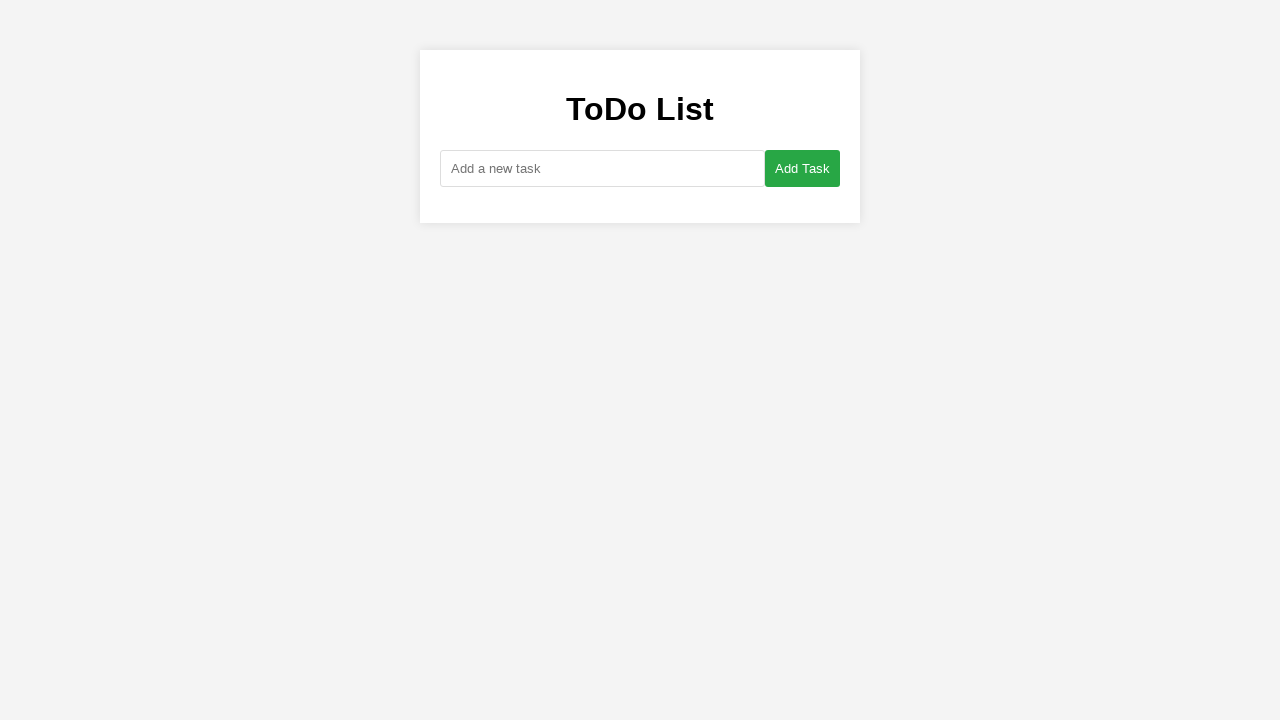